Tests an e-commerce flow on demoblaze.com by adding products to cart, removing one item, and completing a purchase with form validation

Starting URL: https://www.demoblaze.com/index.html

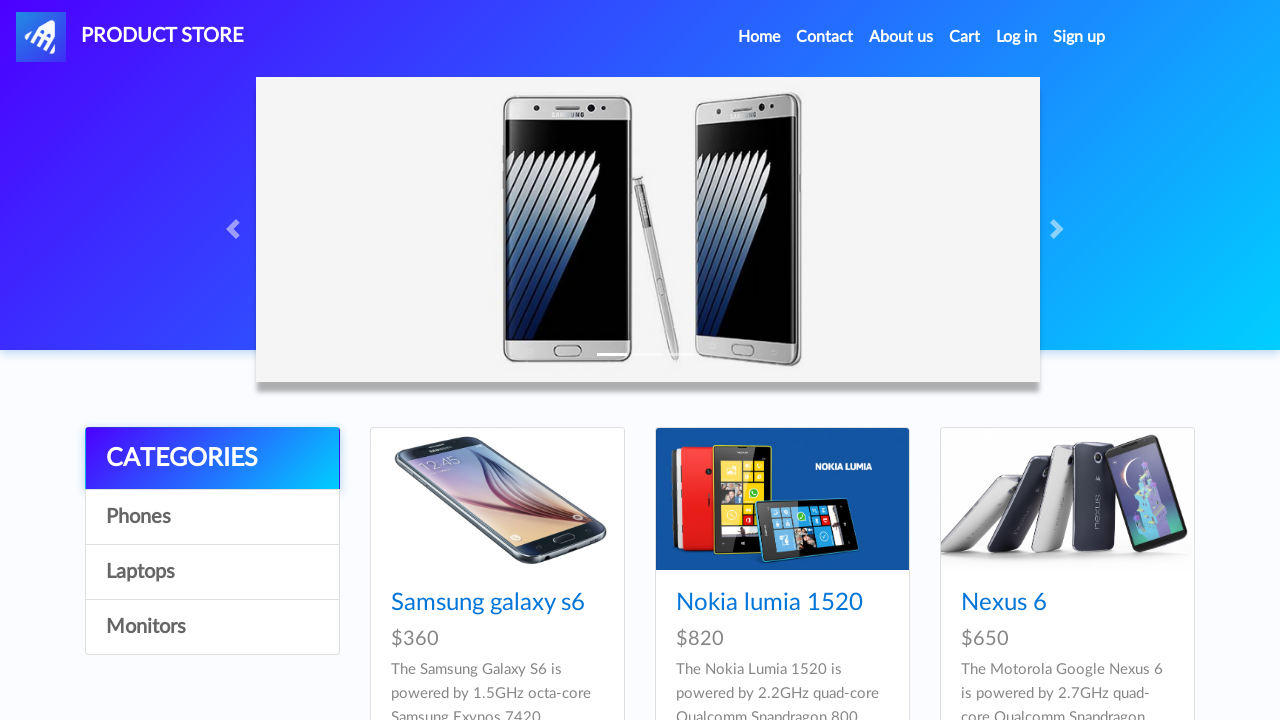

Clicked on Laptops category at (212, 572) on text=Laptops
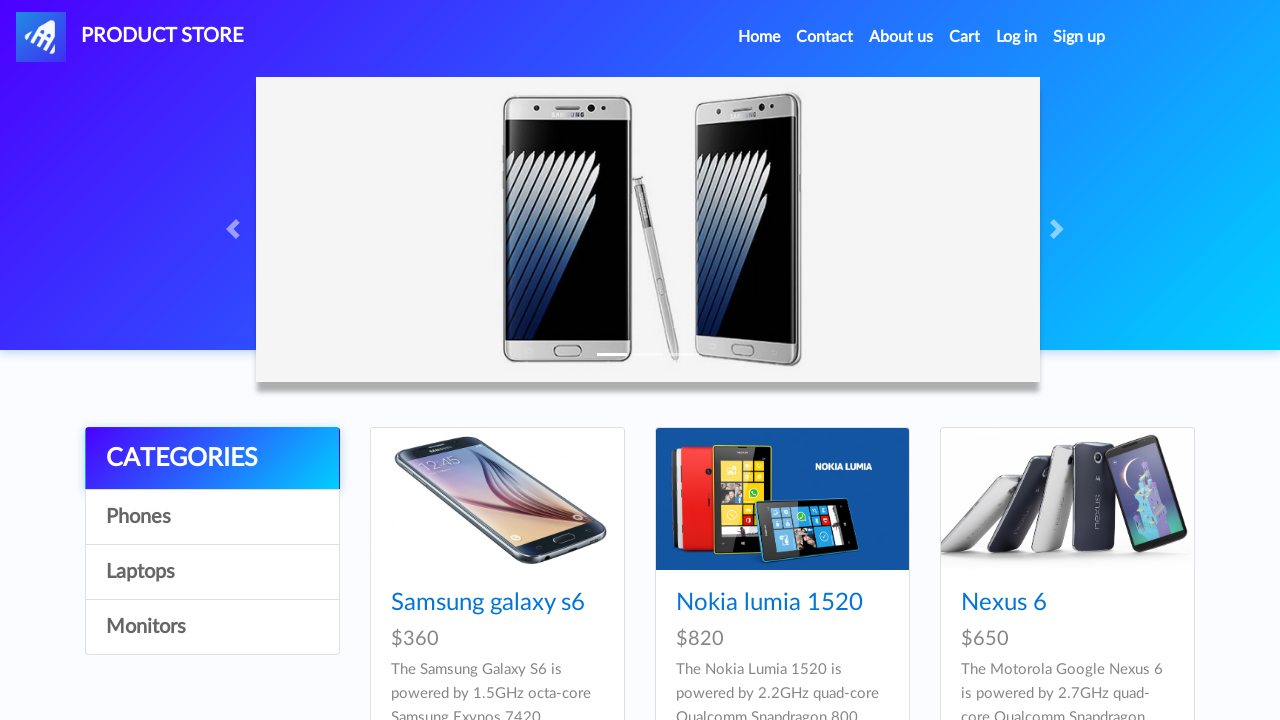

Clicked on Sony vaio i5 product at (454, 603) on text=Sony vaio i5
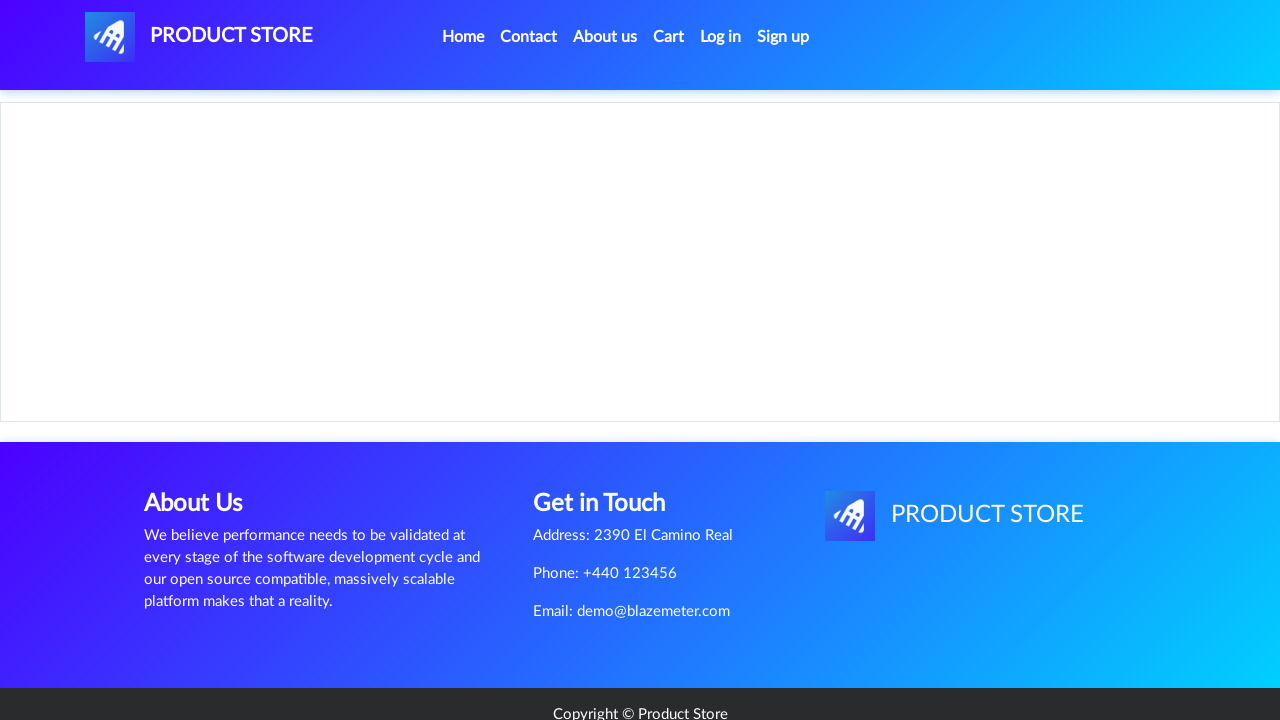

Clicked Add to cart button at (610, 440) on text=Add to cart
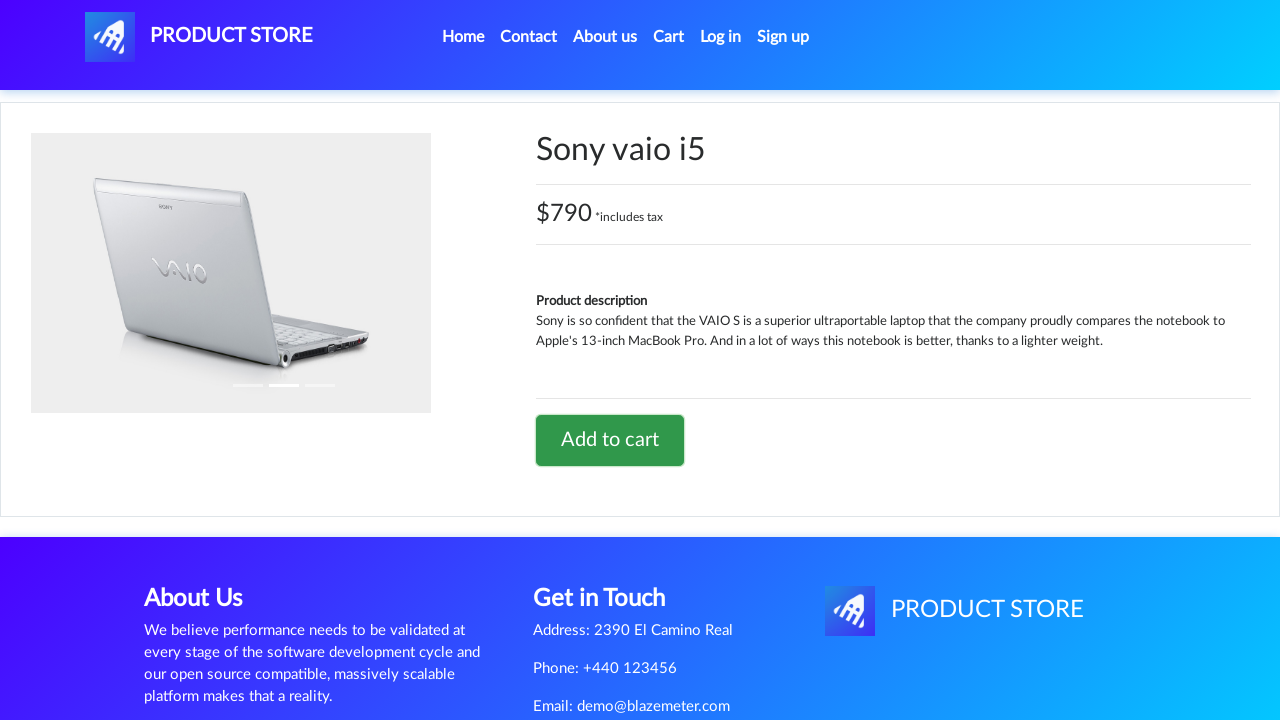

Set up dialog handler to accept alerts
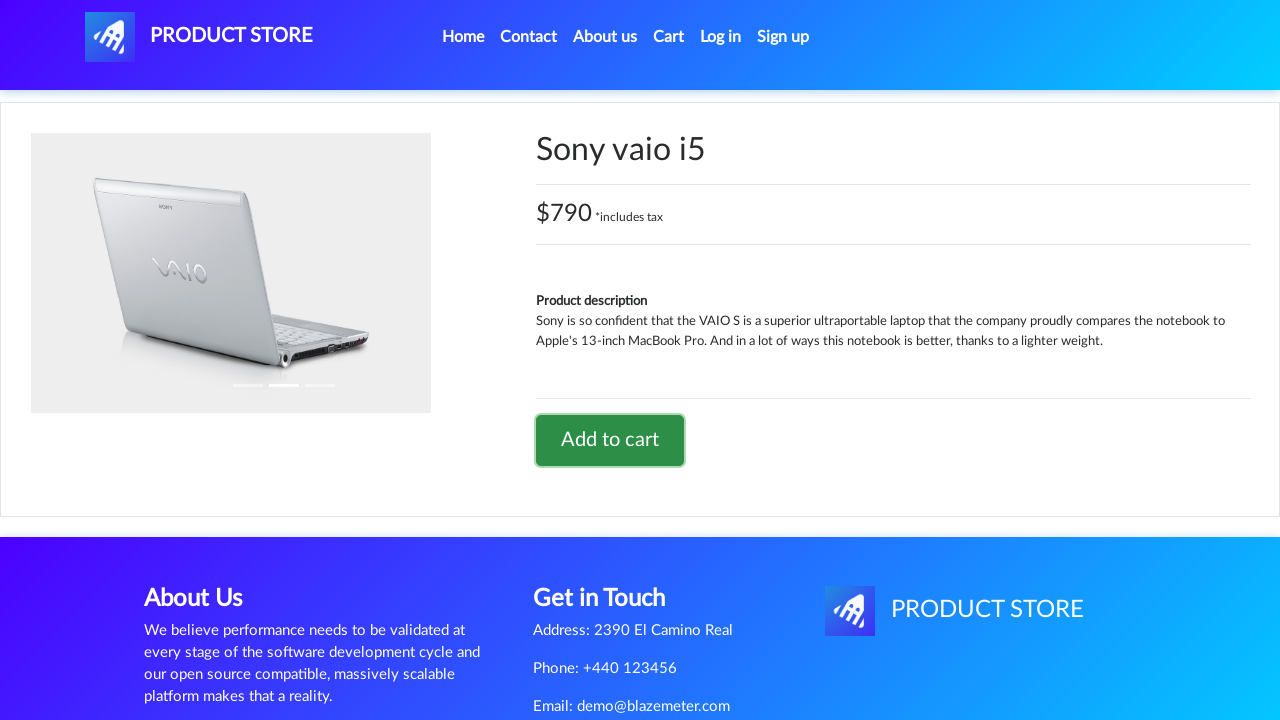

Alert accepted, waiting for confirmation
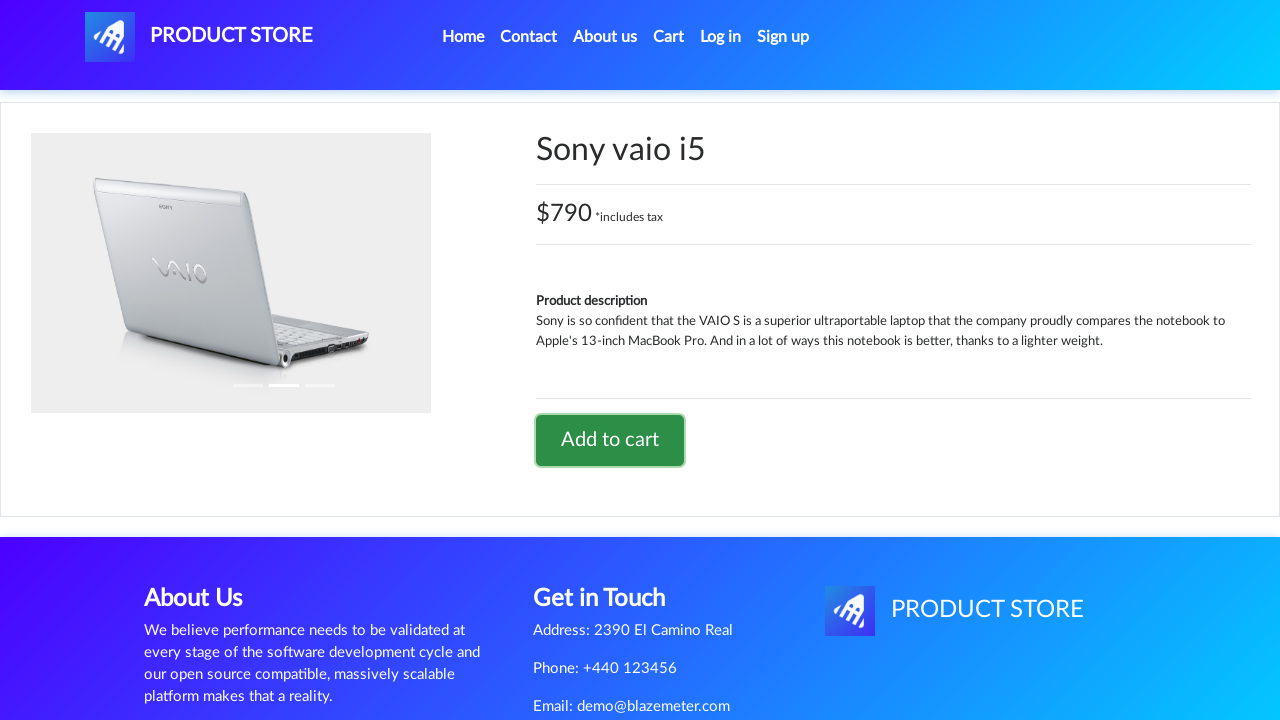

Retrieved Sony Vaio price text
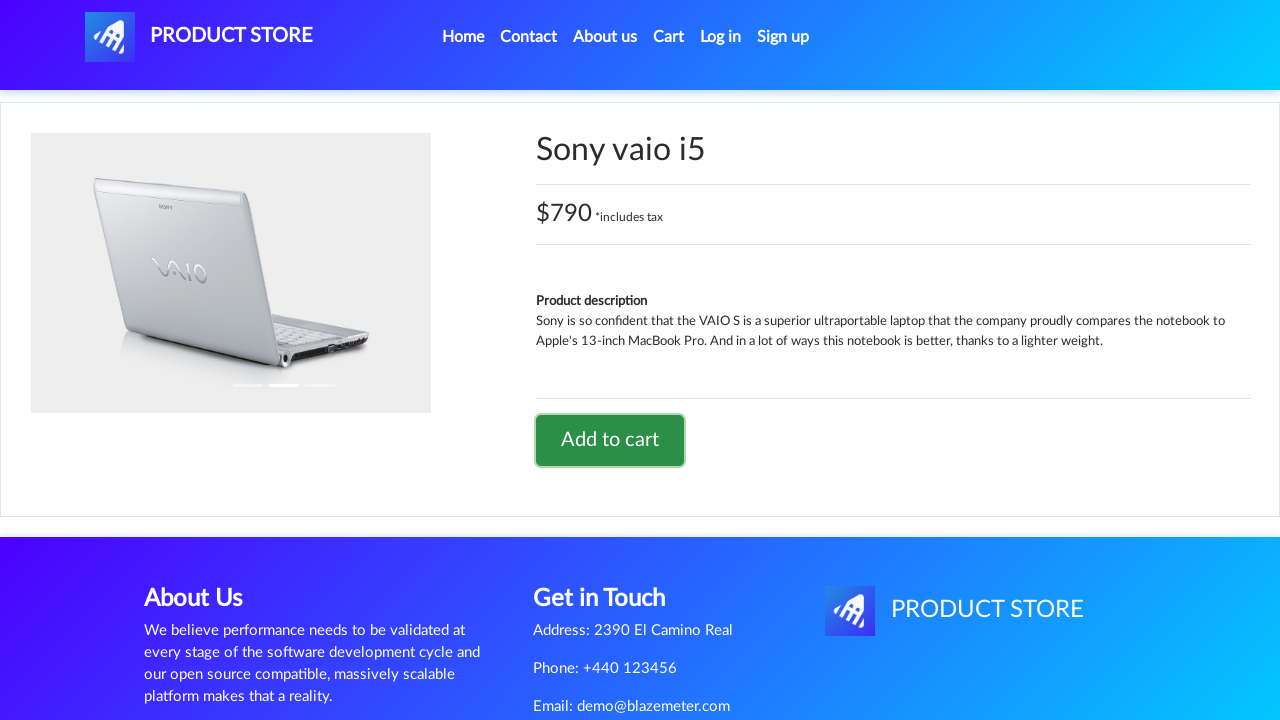

Extracted Sony Vaio price: $790
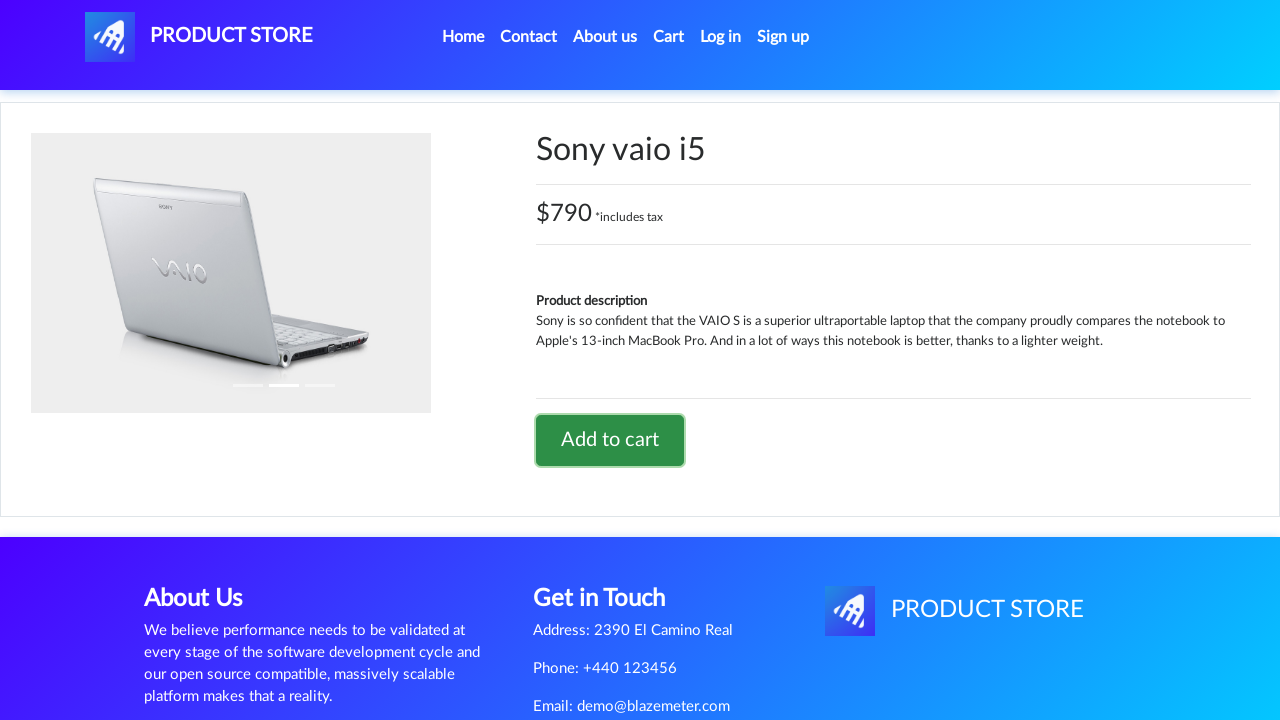

Navigated back to home page
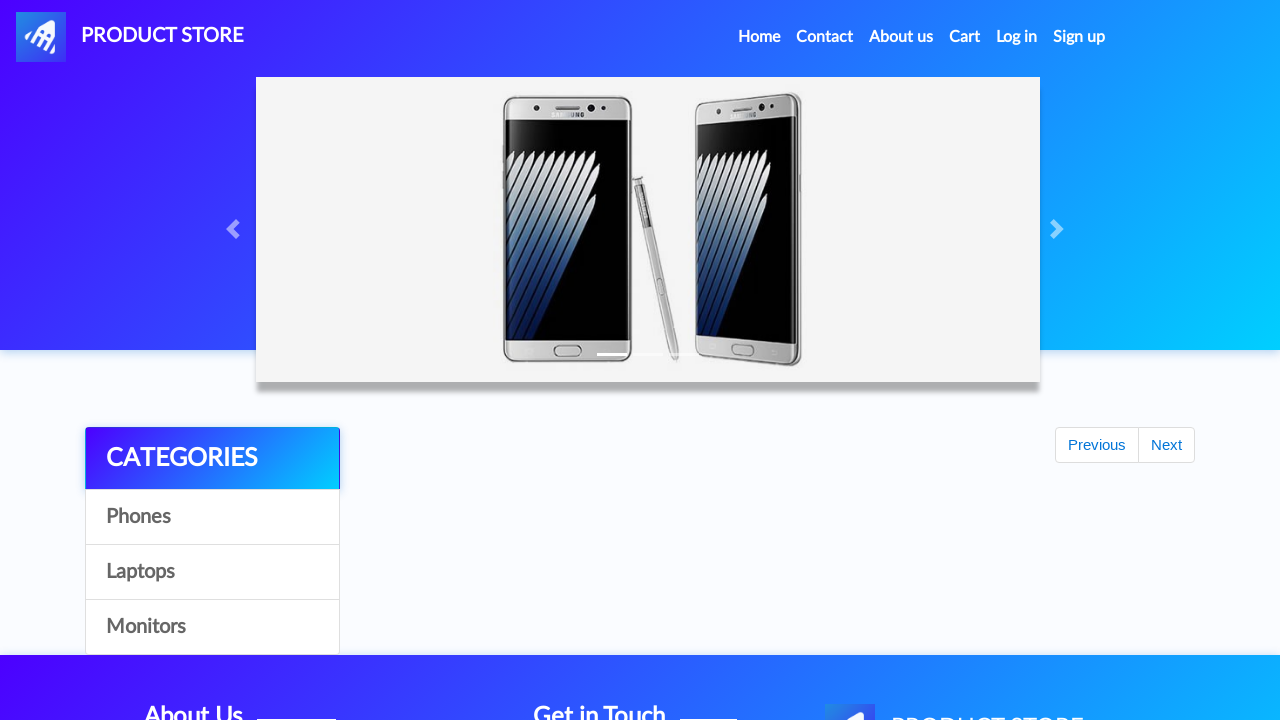

Clicked on Laptops category again at (212, 572) on text=Laptops
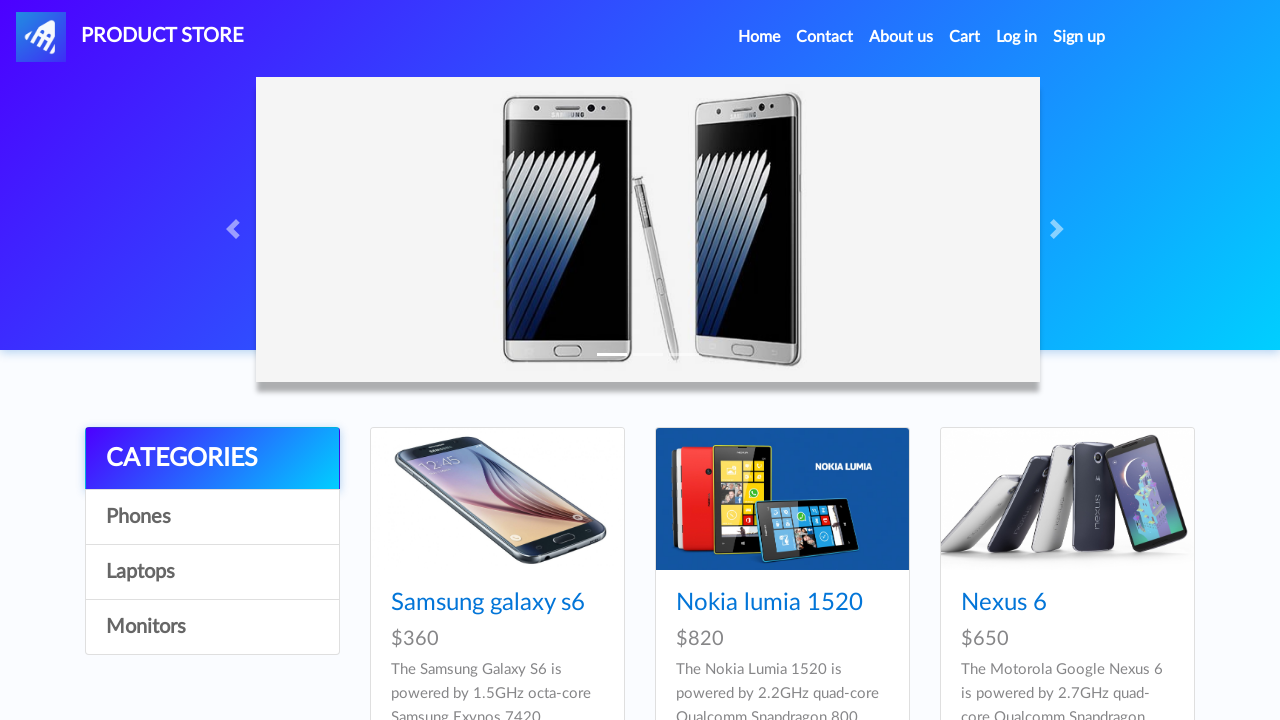

Clicked on Dell i7 8gb product at (448, 361) on text=Dell i7 8gb
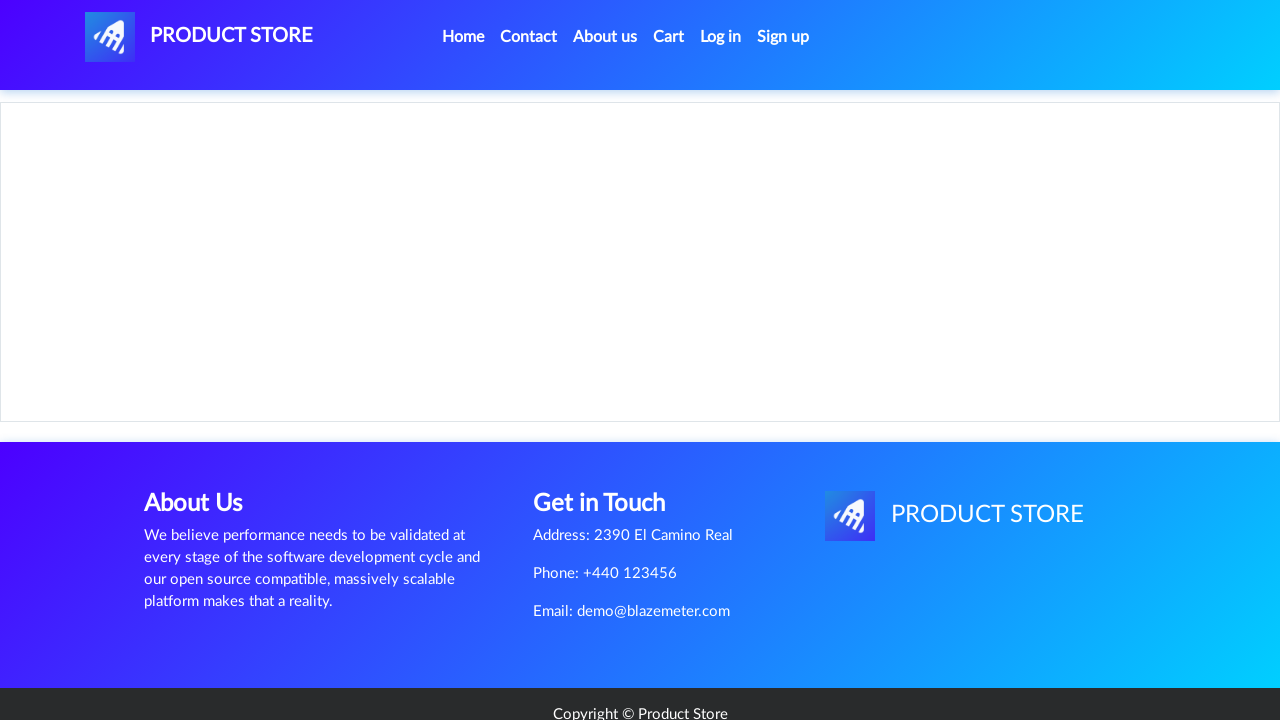

Clicked Add to cart button for Dell laptop at (610, 460) on text=Add to cart
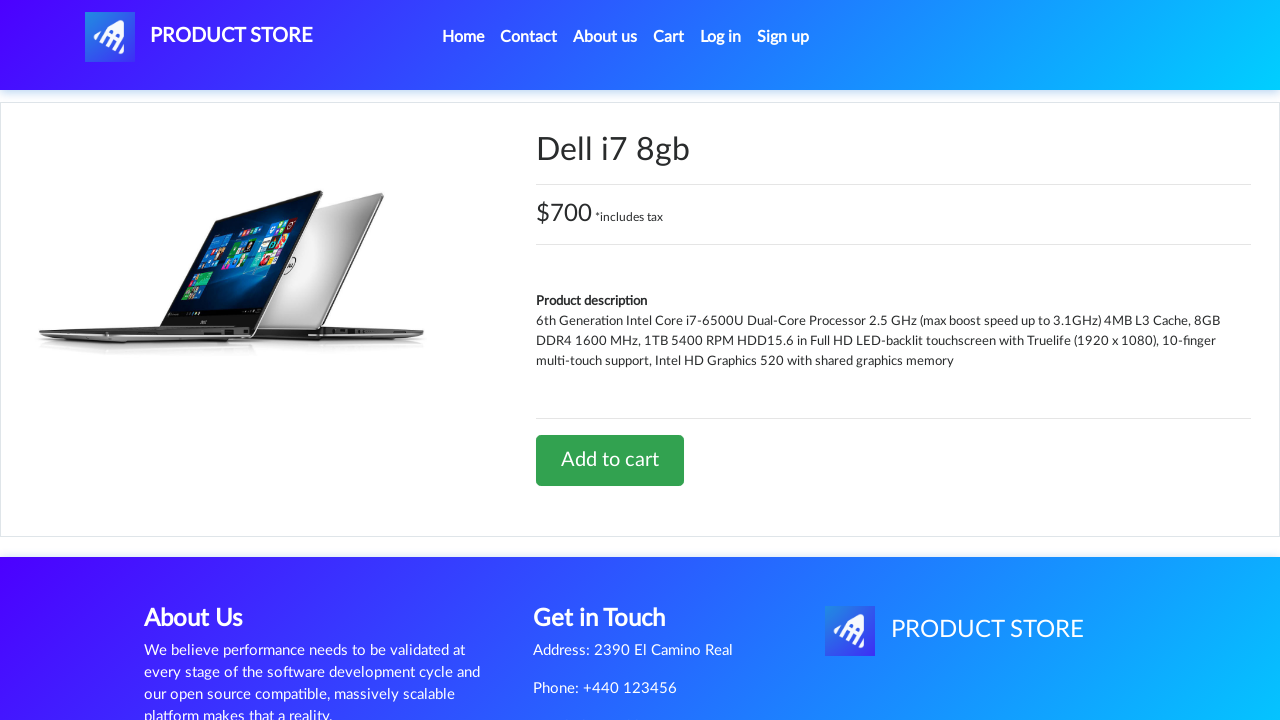

Alert accepted for Dell laptop addition
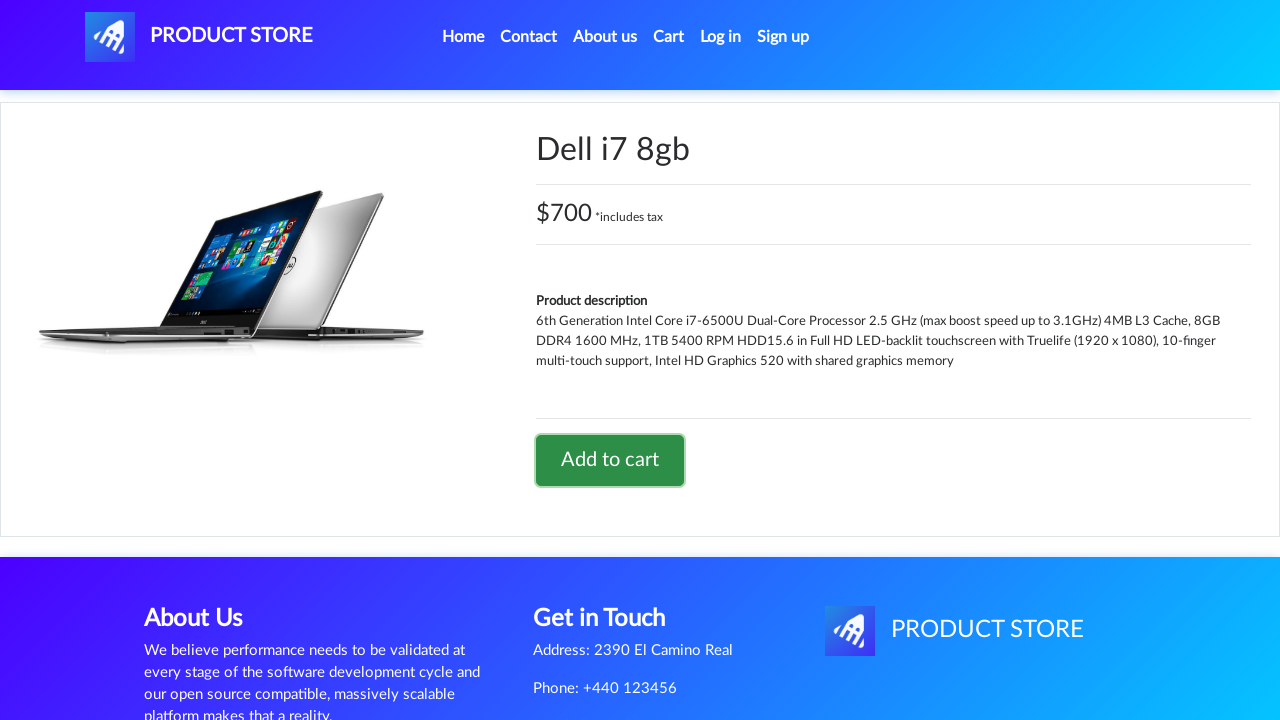

Navigated to cart at (669, 37) on text=Cart
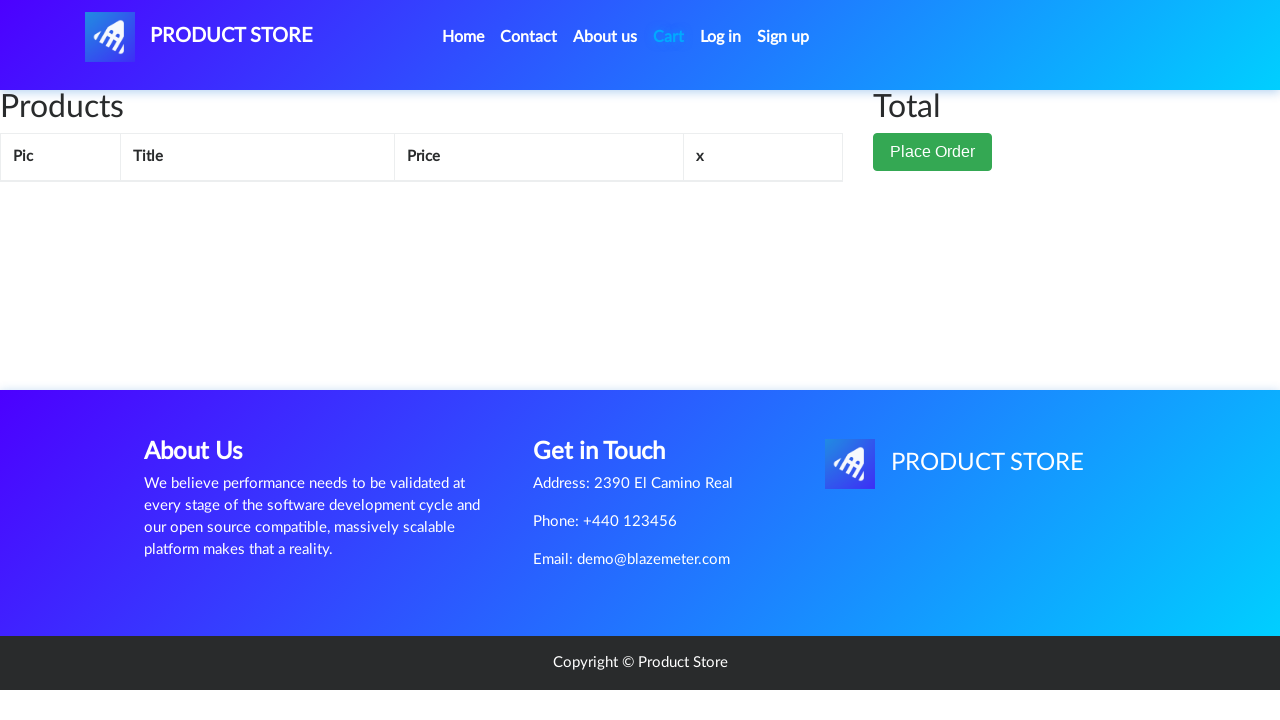

Clicked delete button for second item (Dell) in cart at (666, 330) on #tbodyid tr:nth-of-type(2) td:nth-of-type(4) a
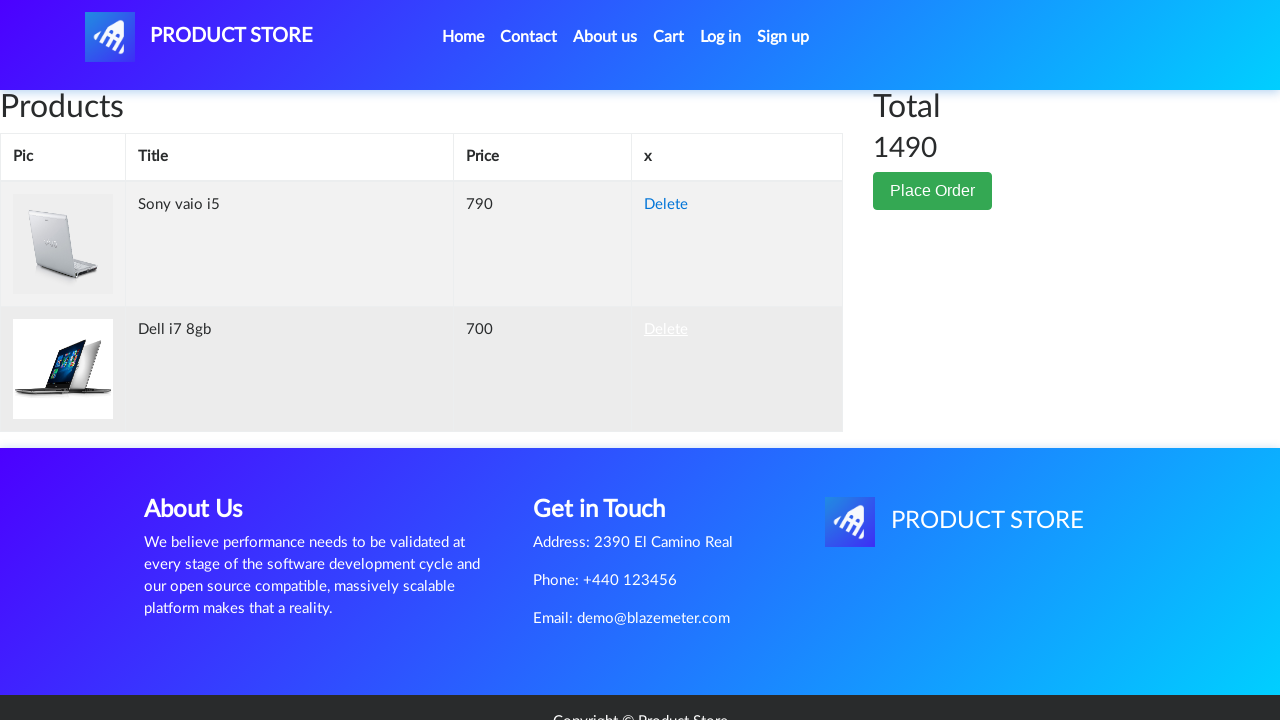

Waited for item removal to complete
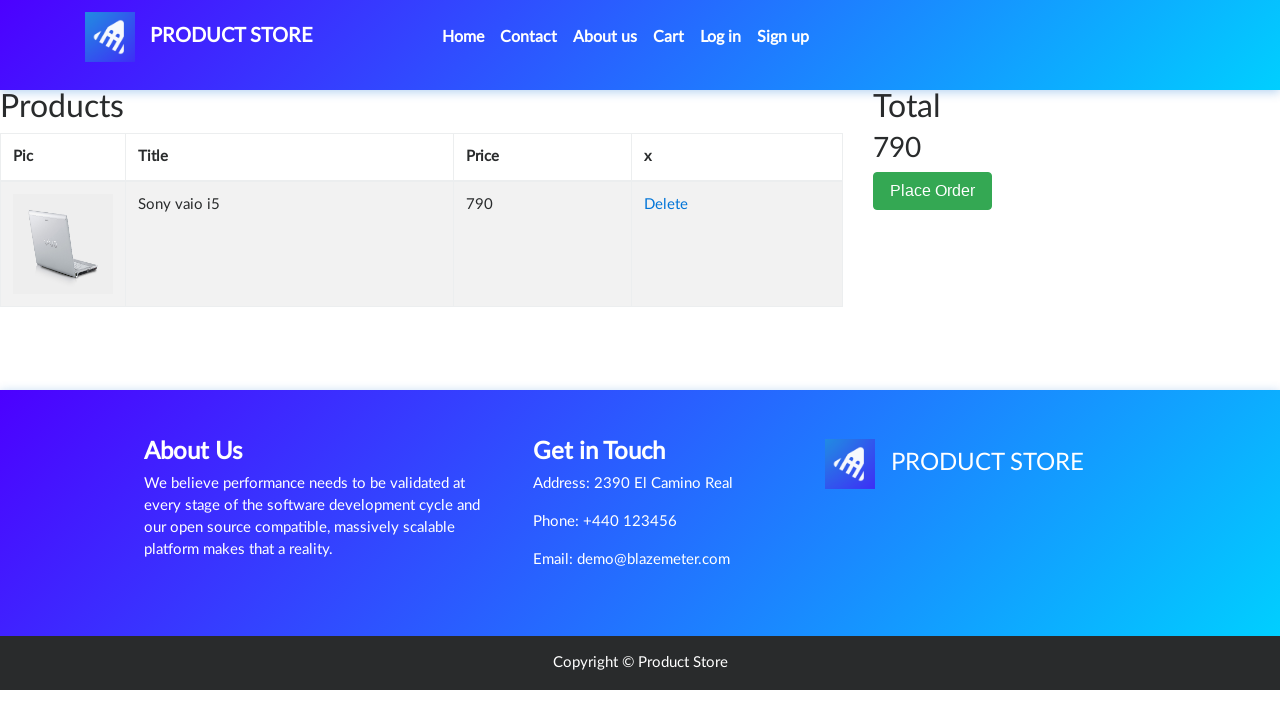

Clicked Place Order button at (933, 191) on button:has-text('Place Order')
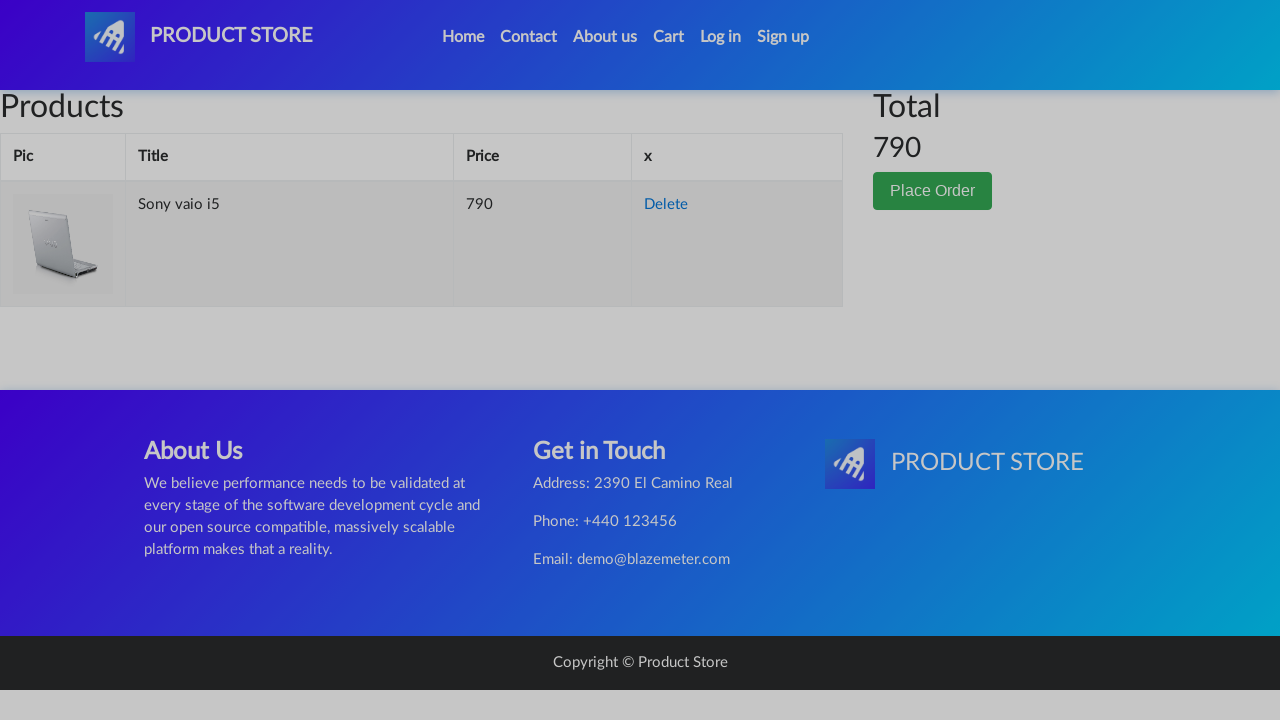

Filled in name field with 'John Smith' on #name
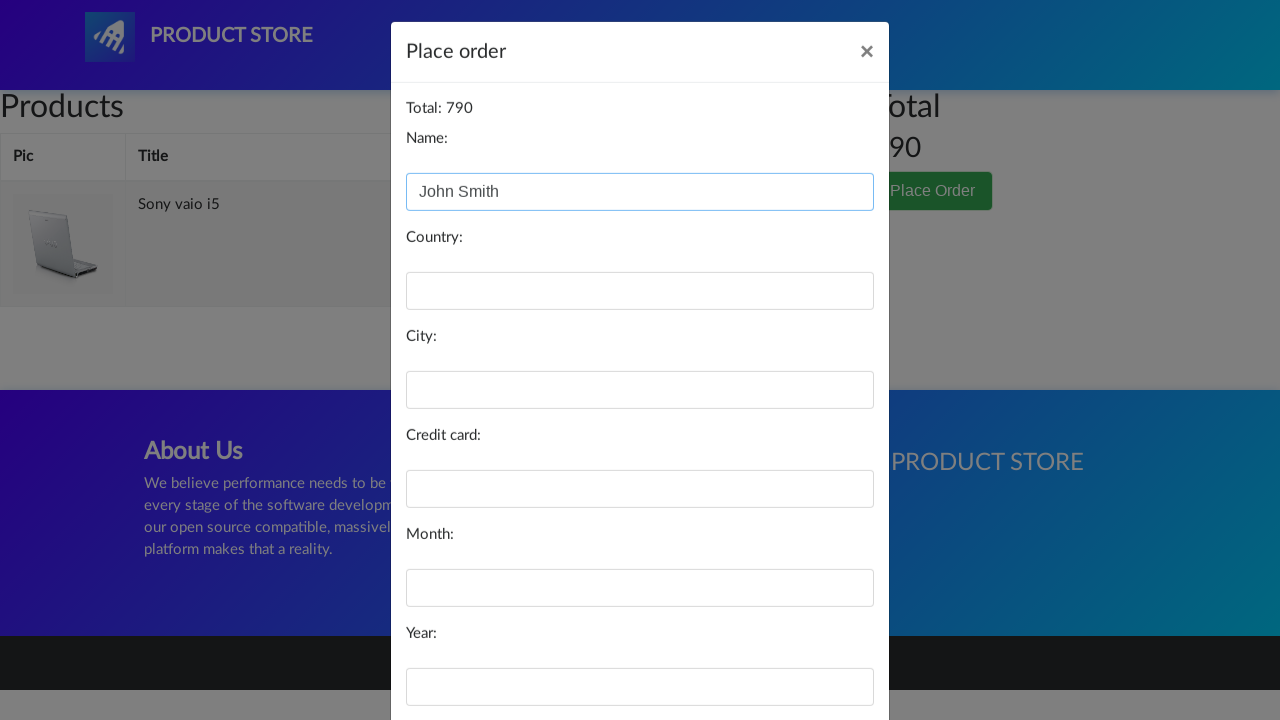

Filled in country field with 'United States' on #country
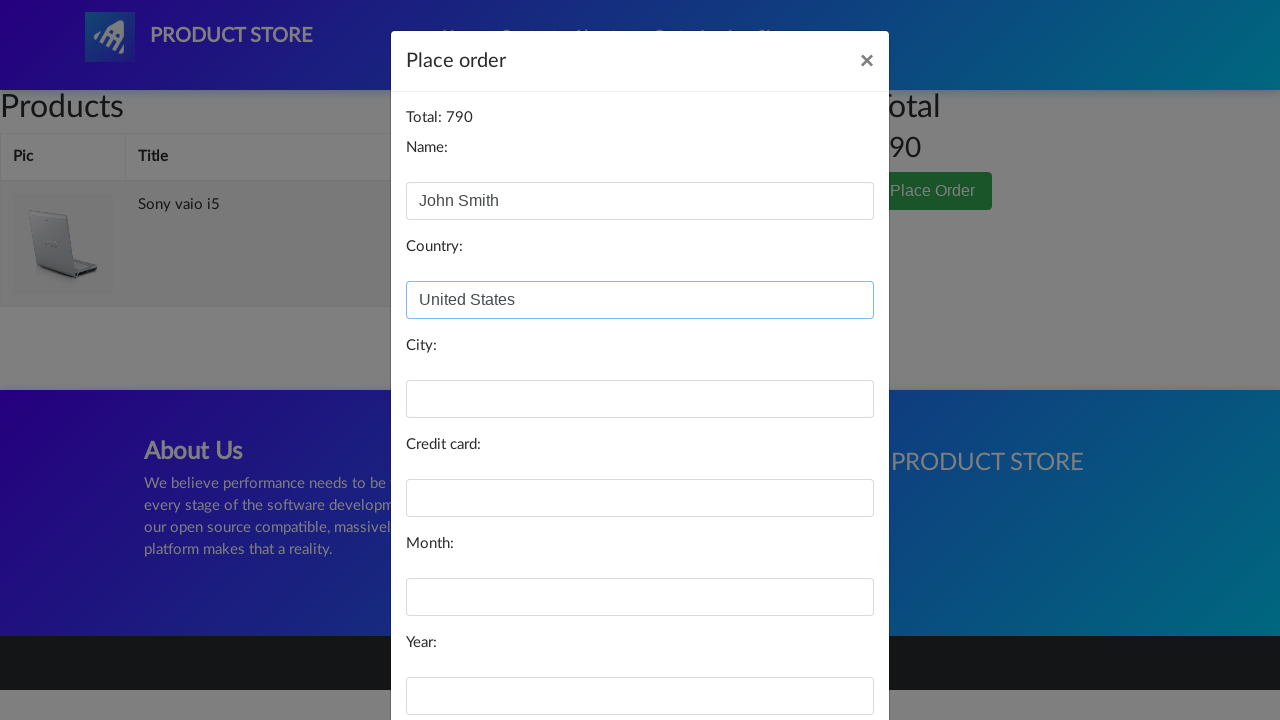

Filled in city field with 'New York' on #city
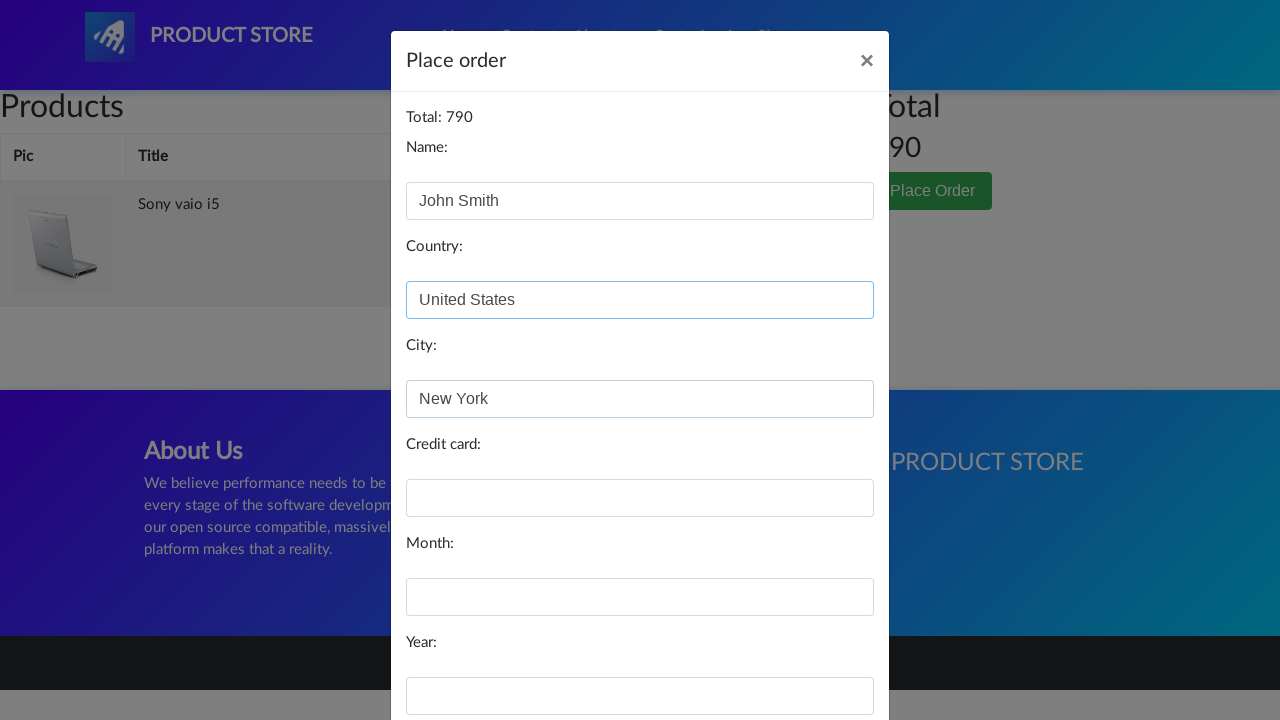

Filled in card number field on #card
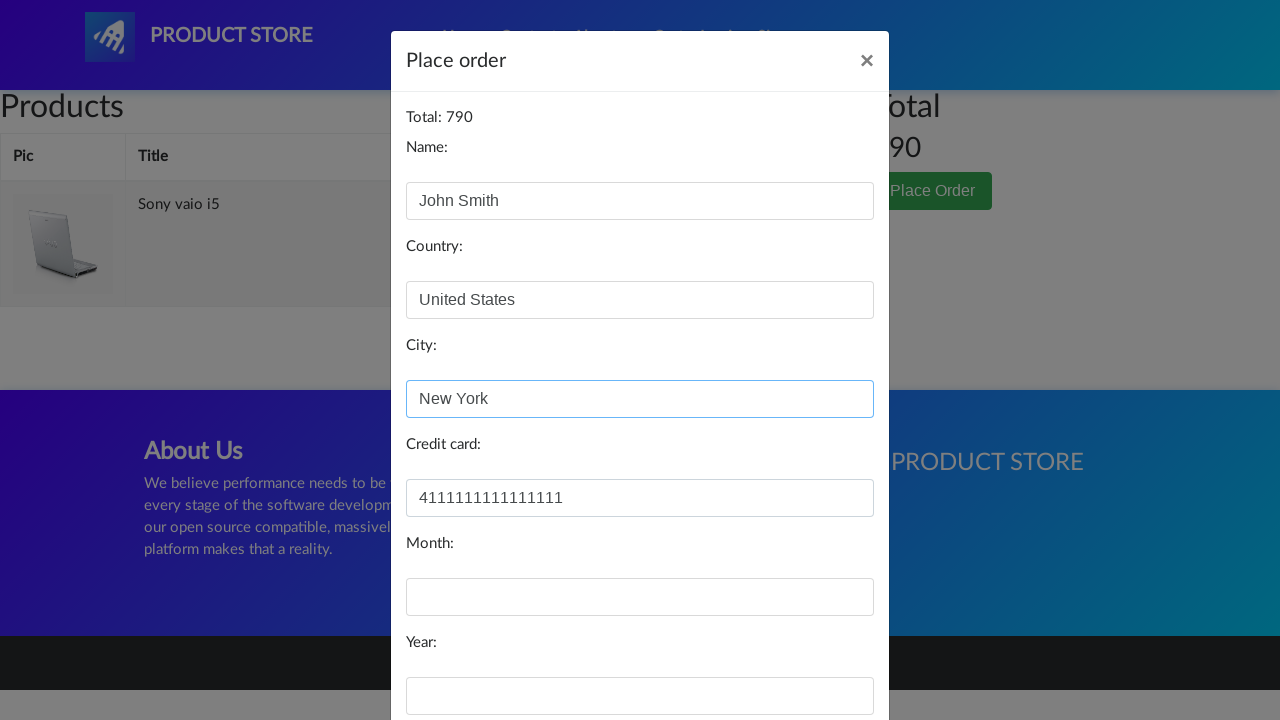

Filled in month field with '7' on #month
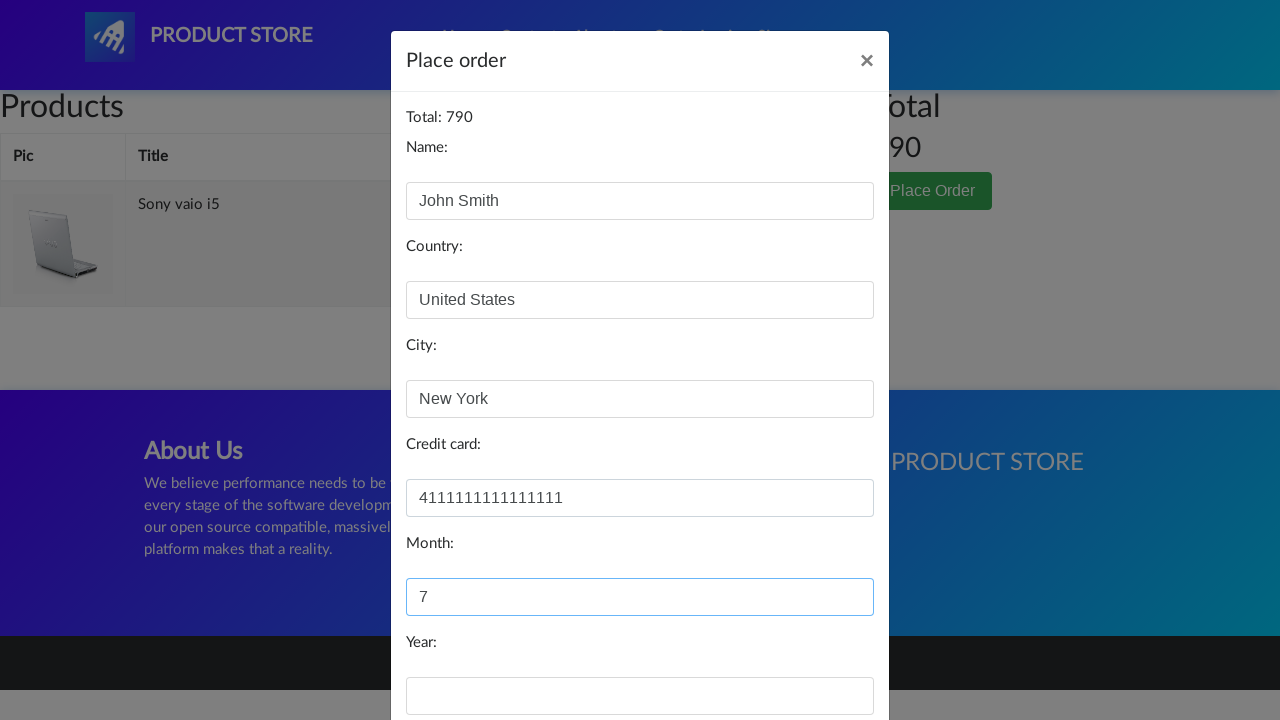

Filled in year field with '2025' on #year
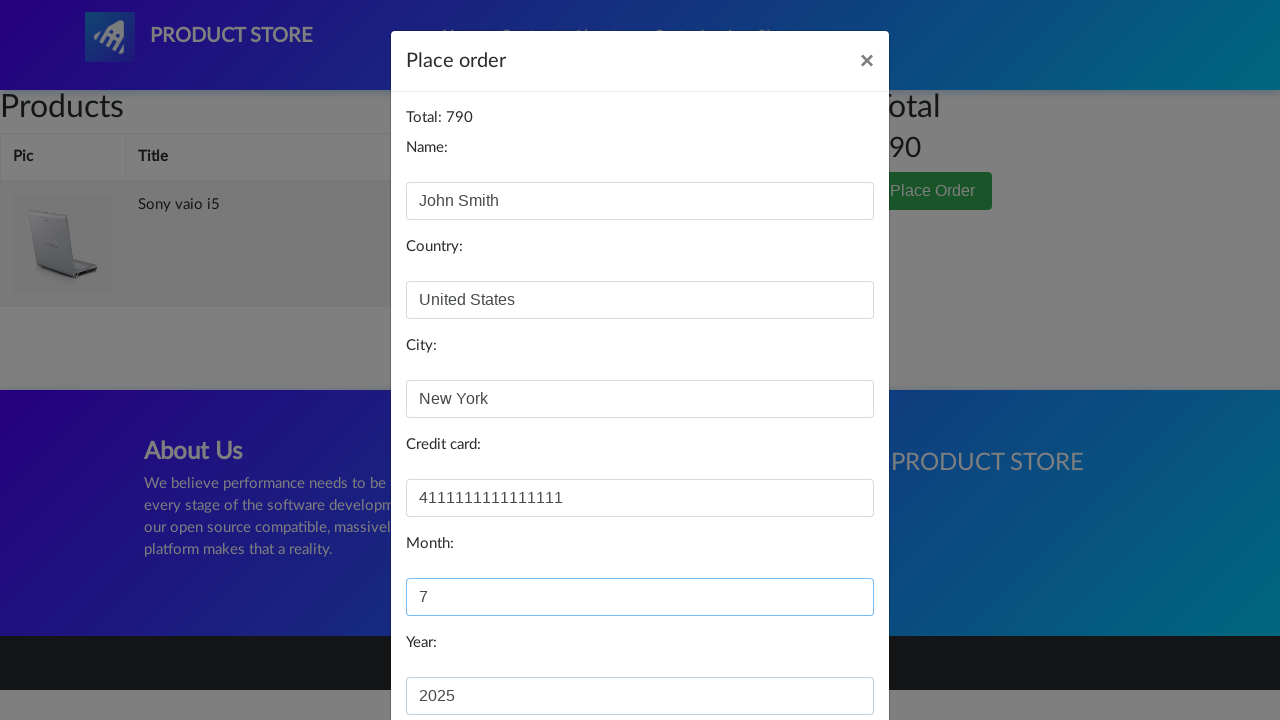

Clicked Purchase button to complete order at (823, 655) on button:has-text('Purchase')
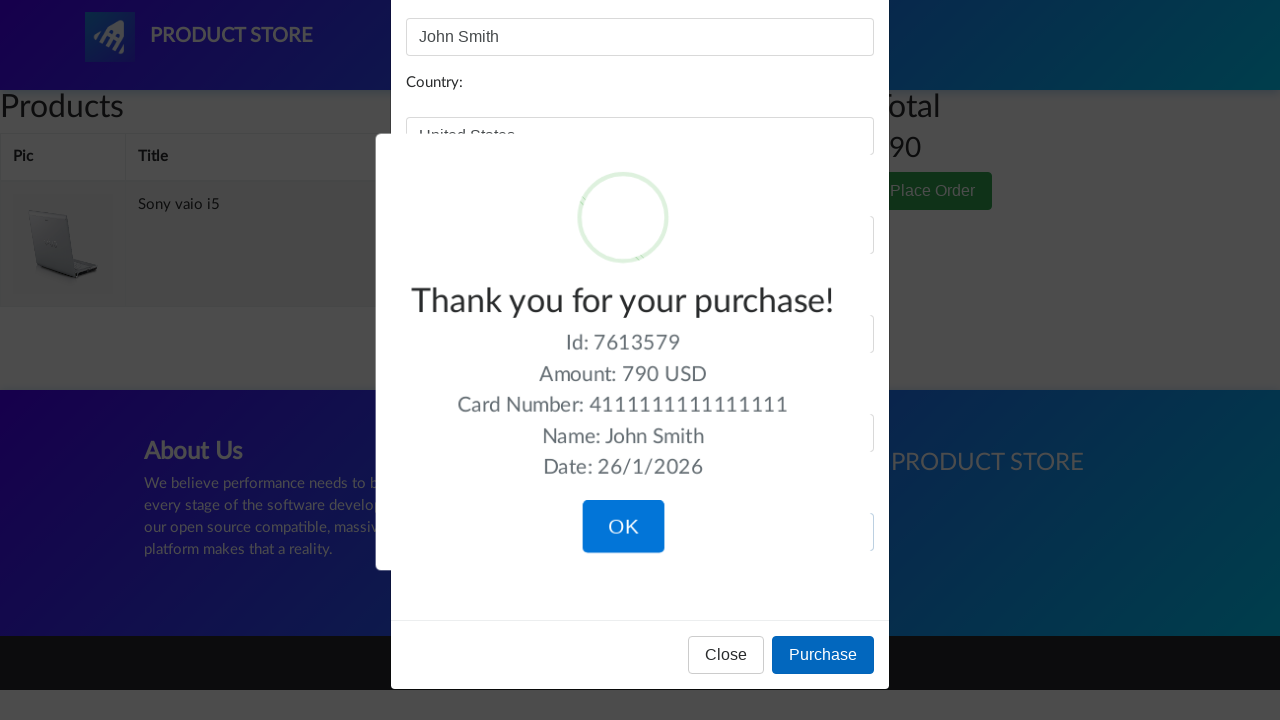

Purchase confirmation message appeared
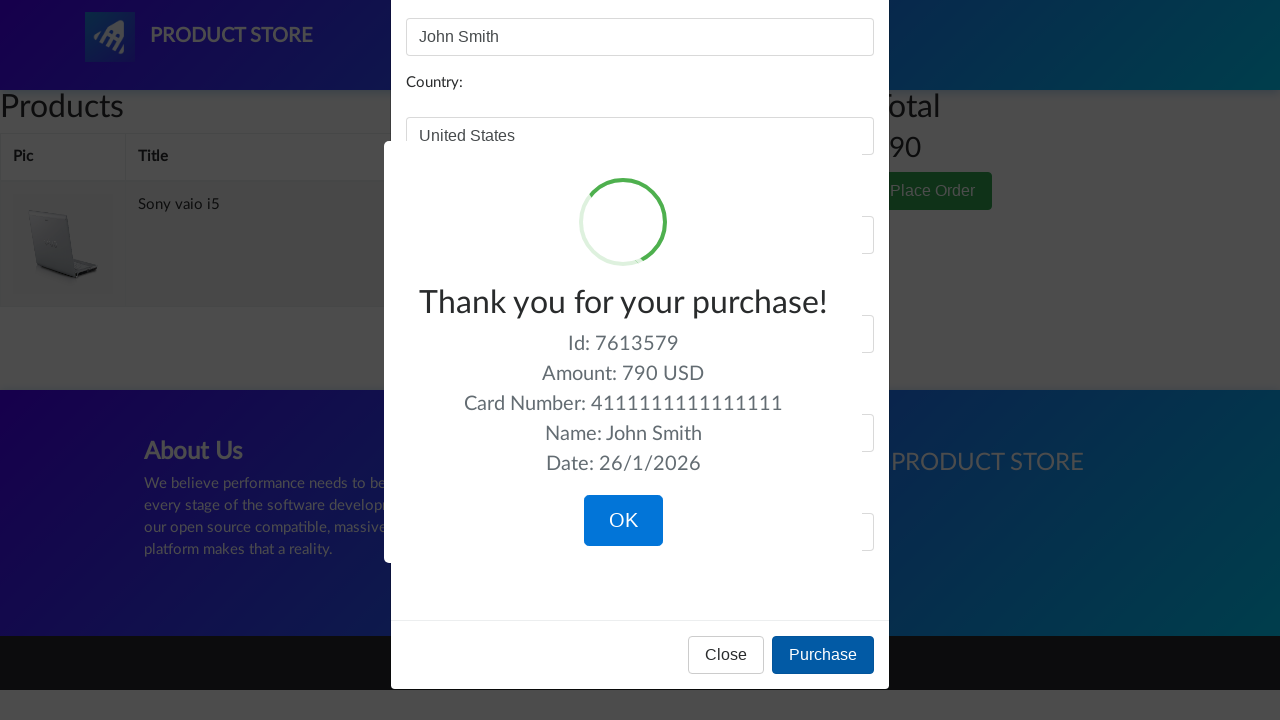

Retrieved purchase confirmation details
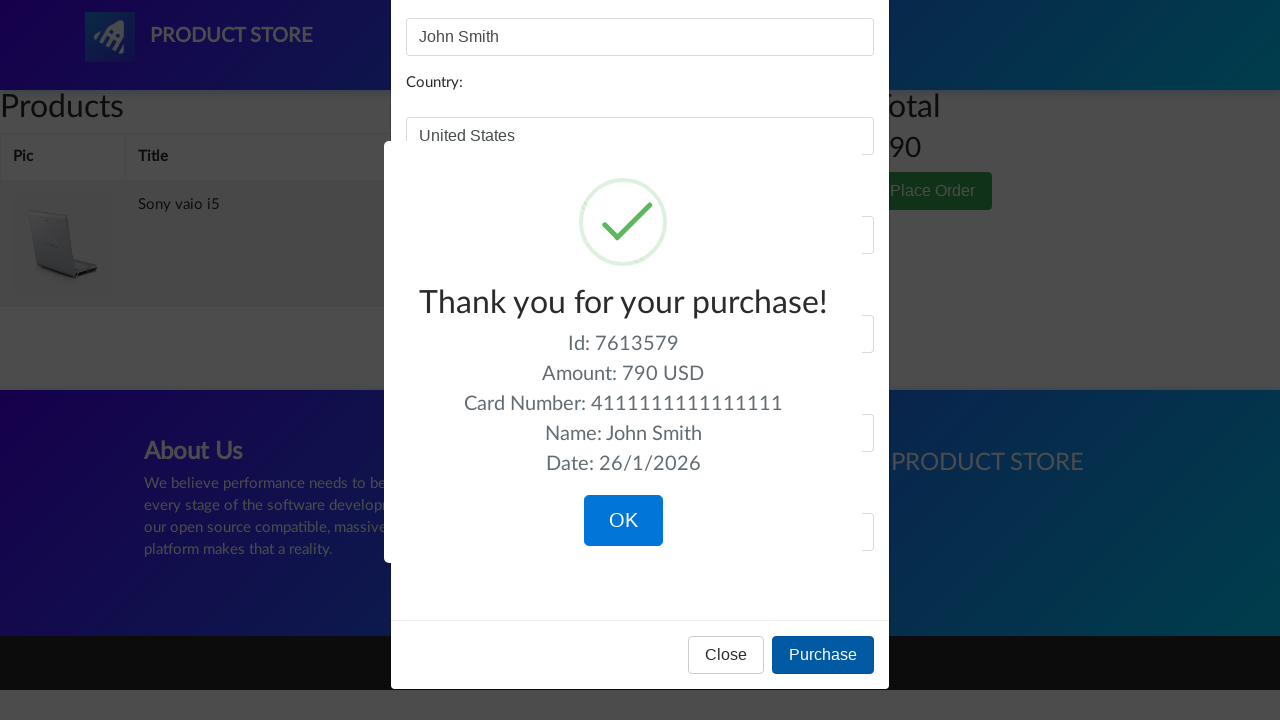

Parsed purchase confirmation parts
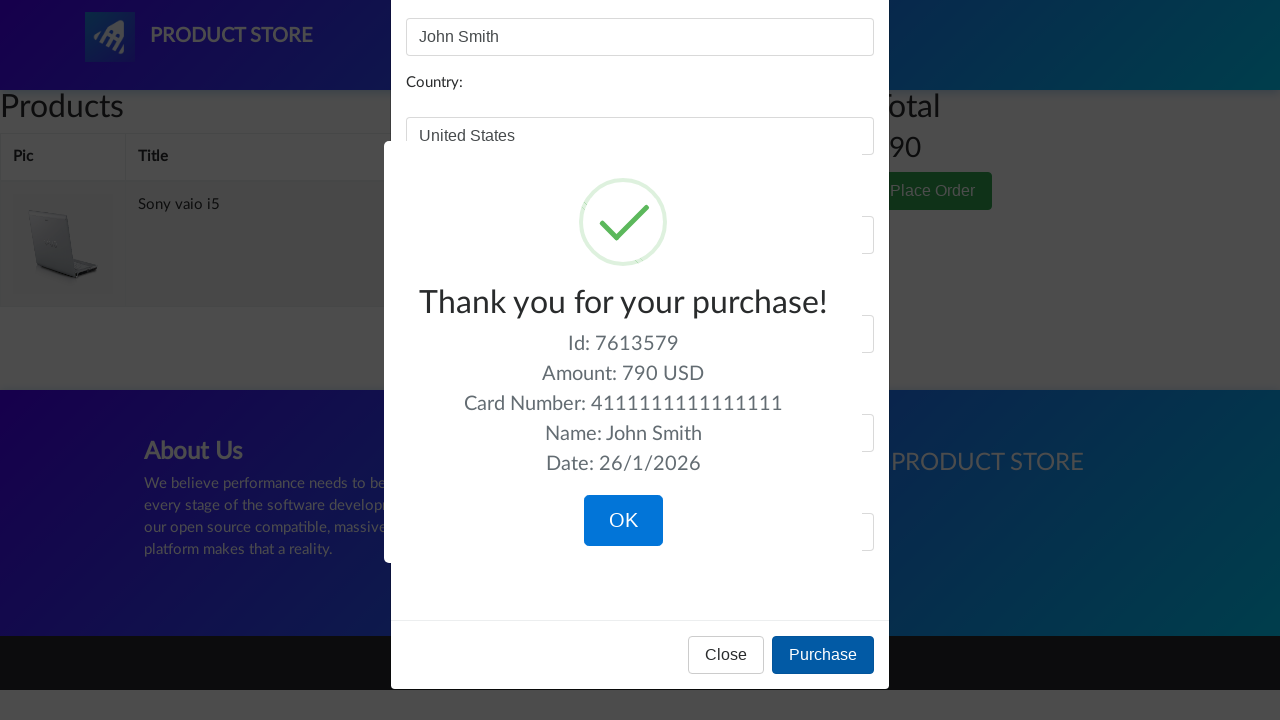

Extracted purchase amount: $790
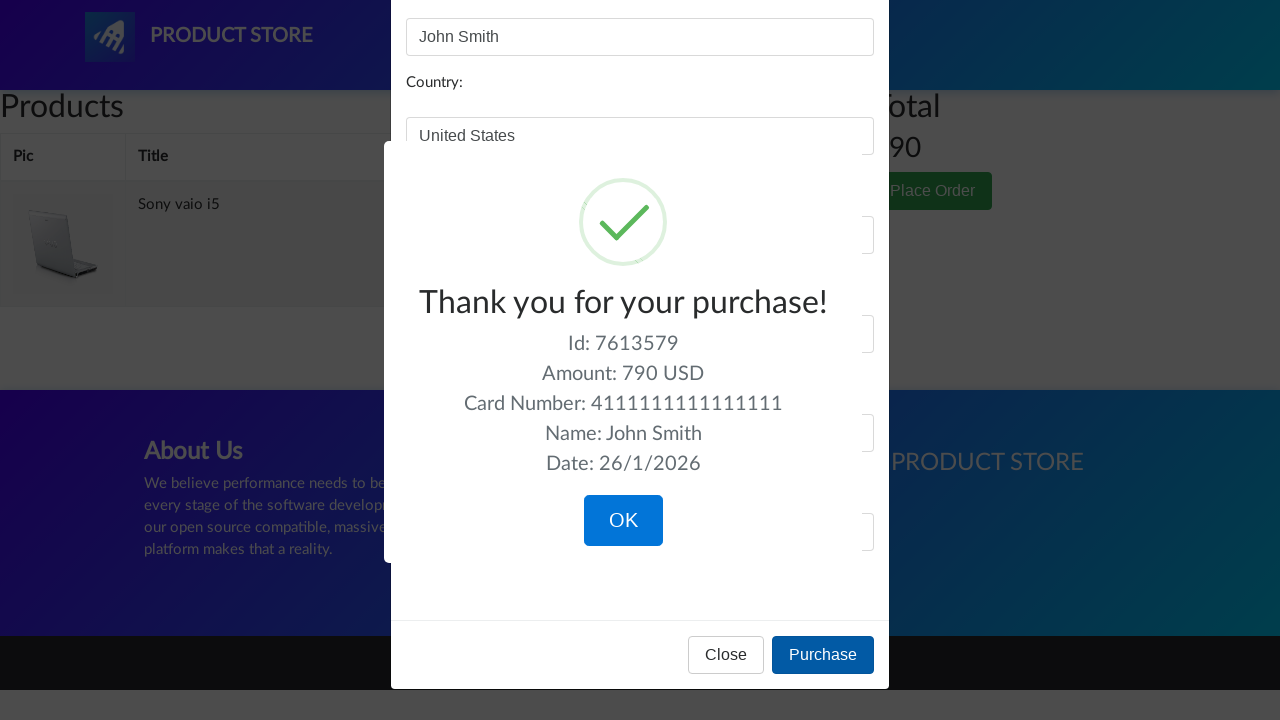

Verified purchase amount matches Sony Vaio price ($790)
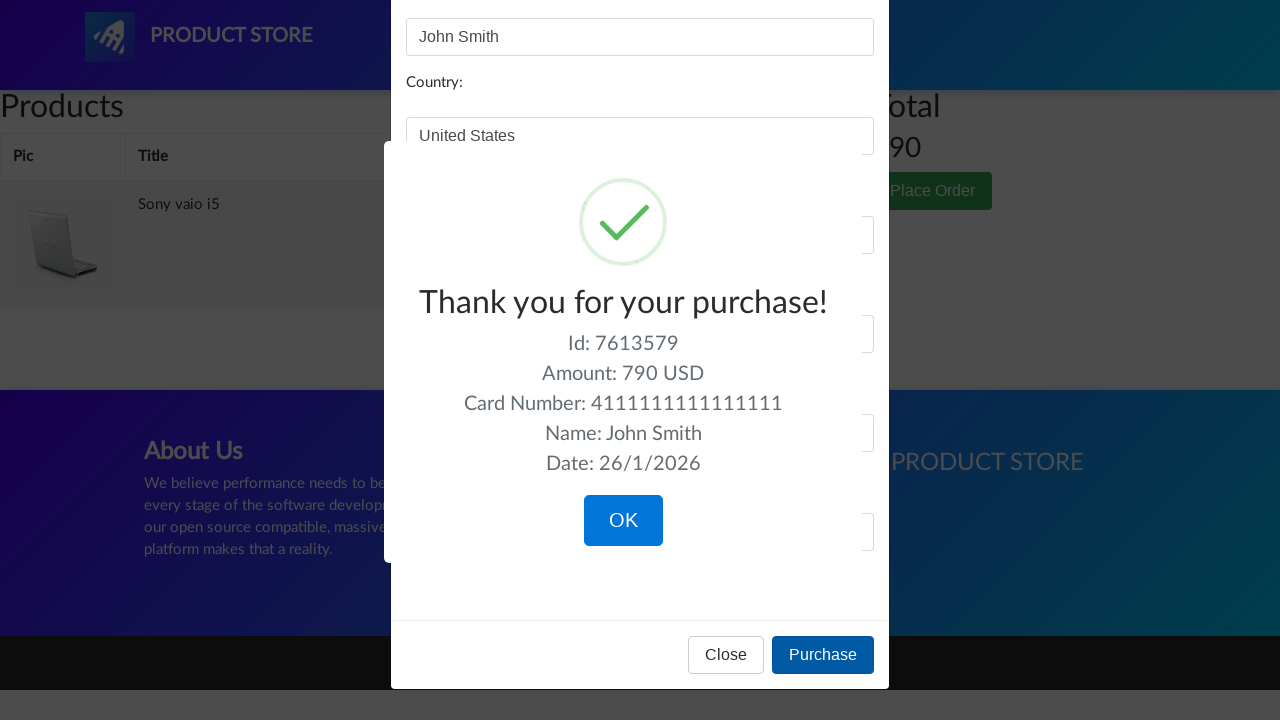

Clicked OK button to complete purchase flow at (623, 521) on button:has-text('OK')
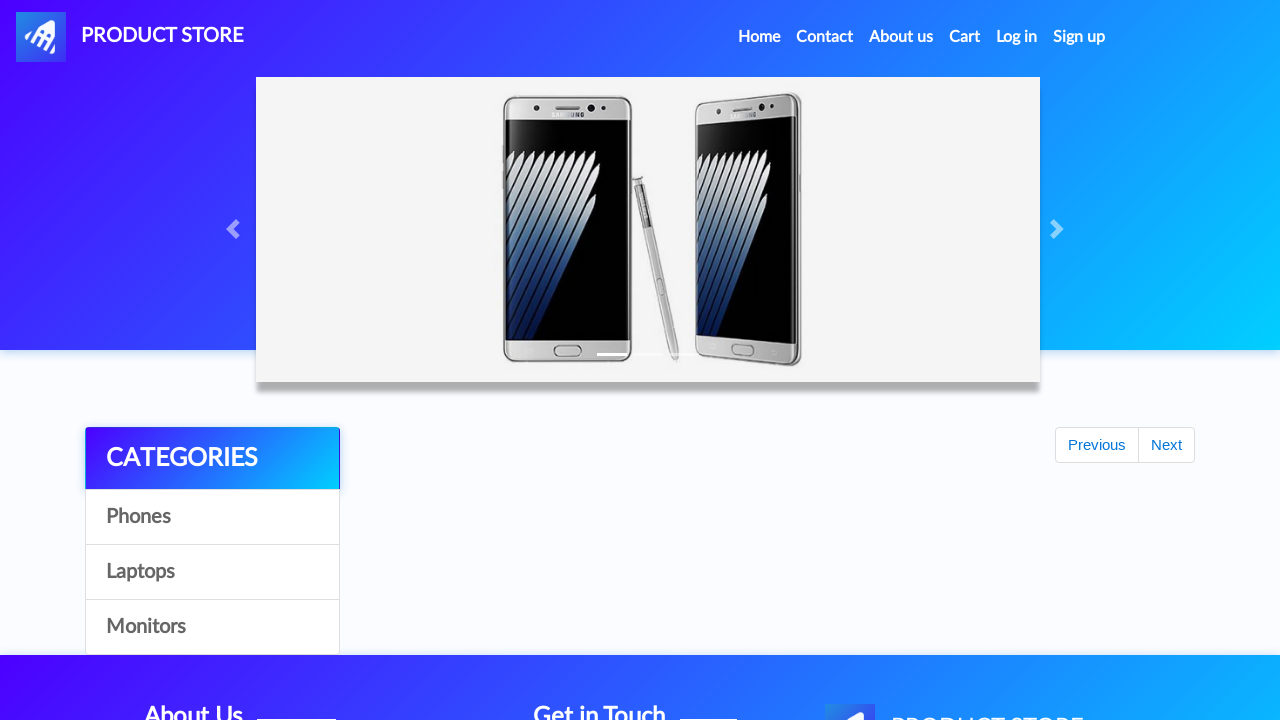

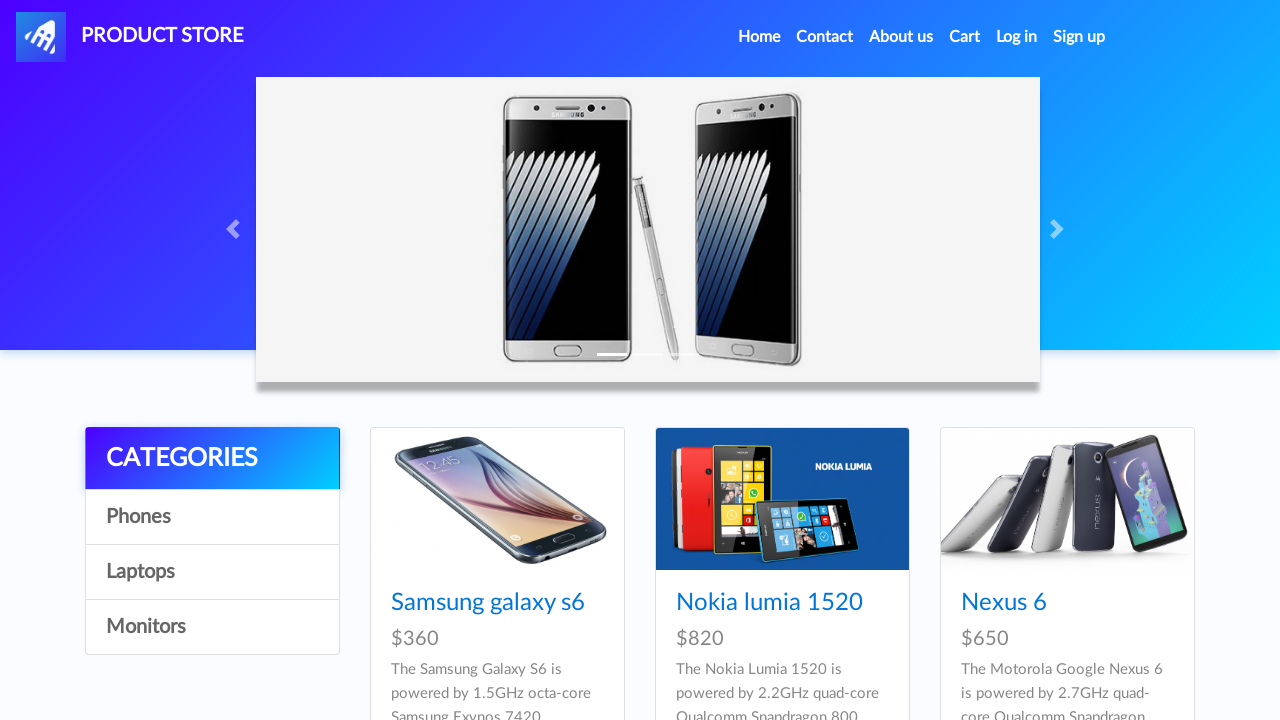